Tests clearing an input field by filling it with an empty string

Starting URL: https://Letcode.in/edit

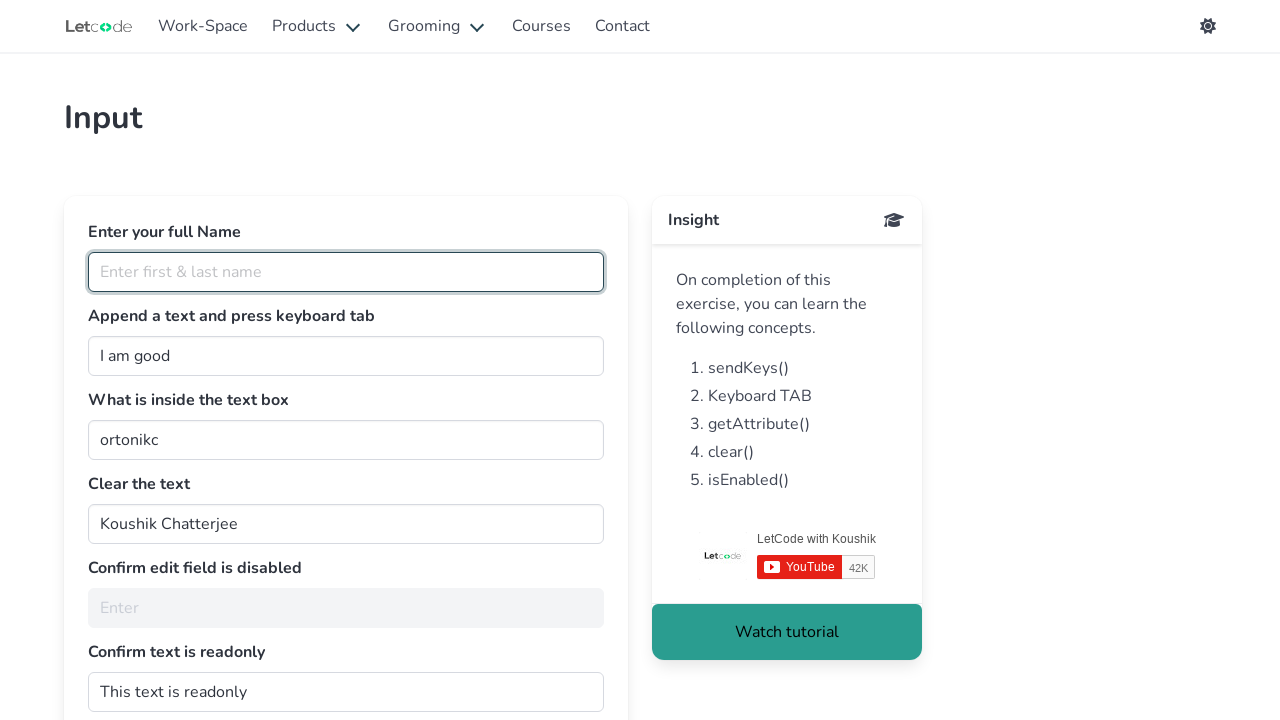

Cleared the text input field by filling with empty string on //input[@value='Koushik Chatterjee']
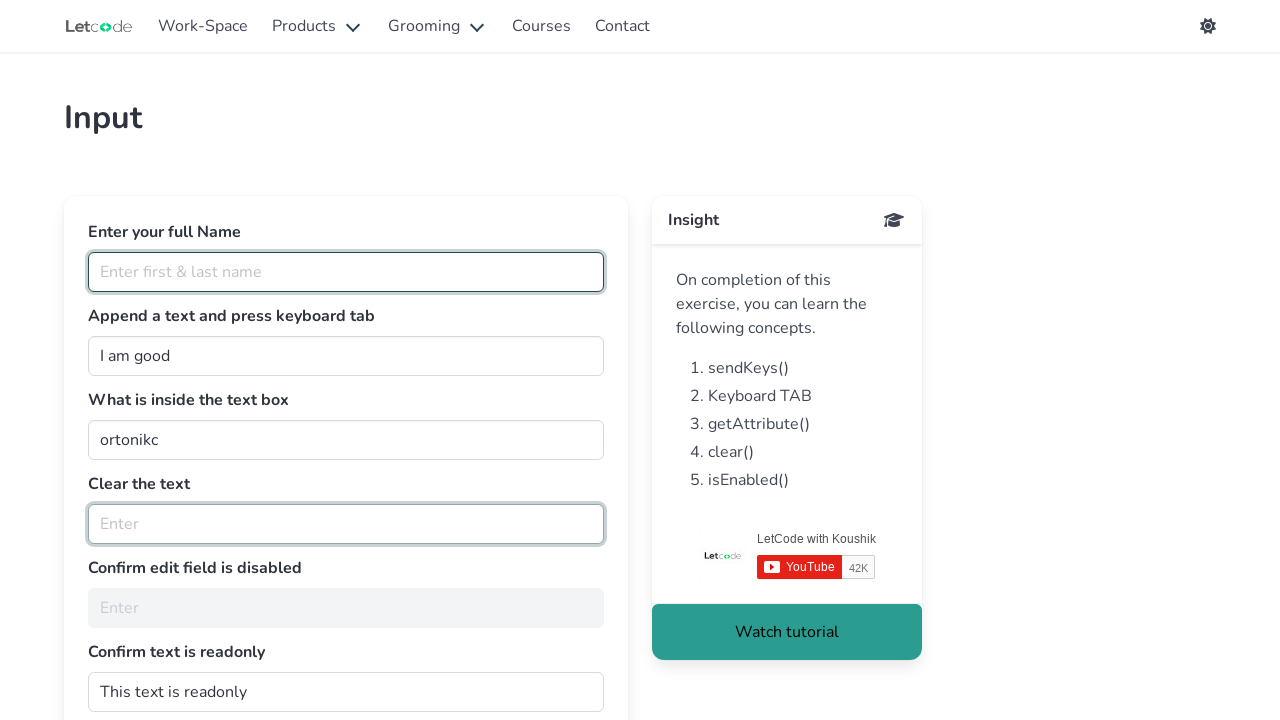

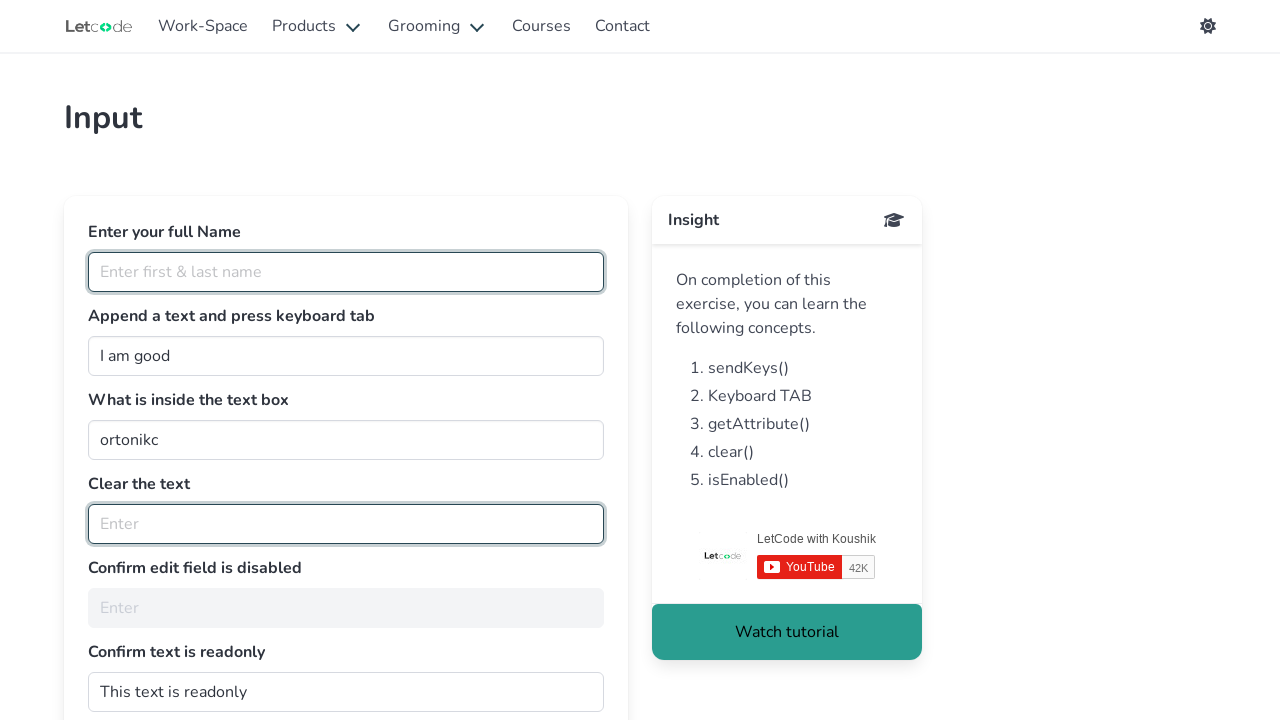